Tests the DemoQA Buttons functionality by performing double-click, right-click, and single-click actions on their respective buttons.

Starting URL: https://demoqa.com

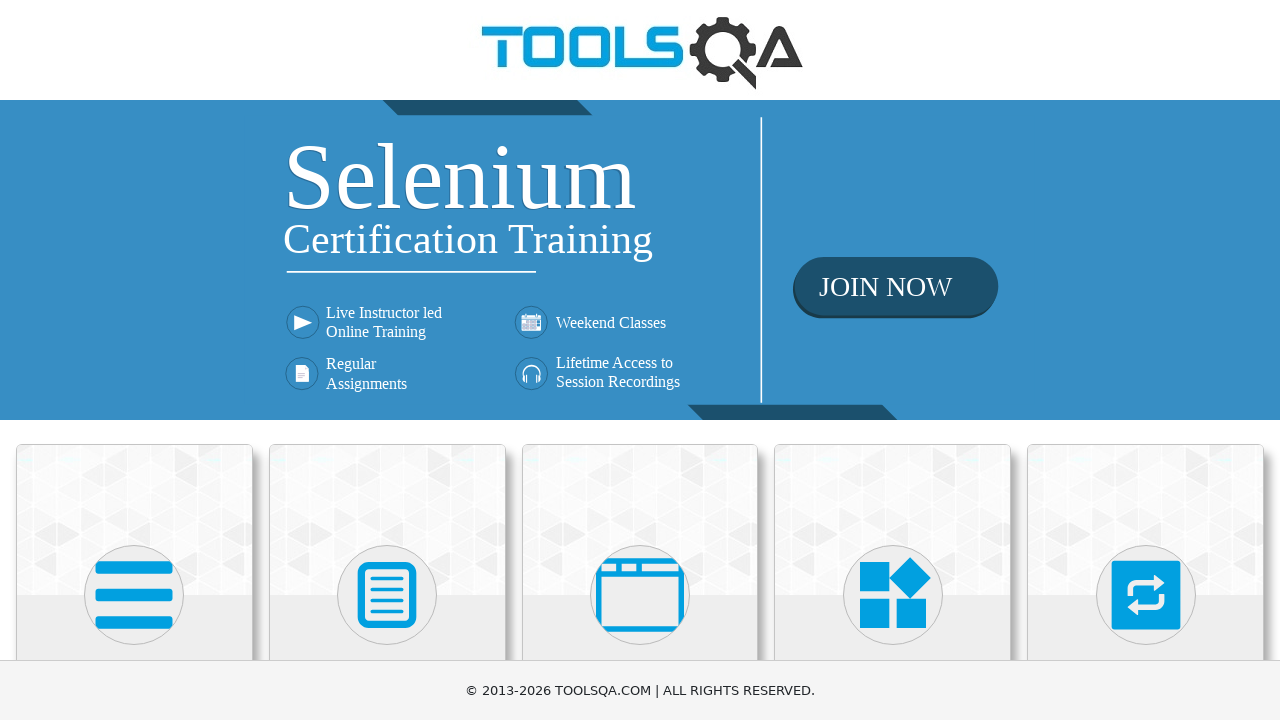

Clicked on Elements card at (134, 595) on (//div[@class='avatar mx-auto white'])[1]
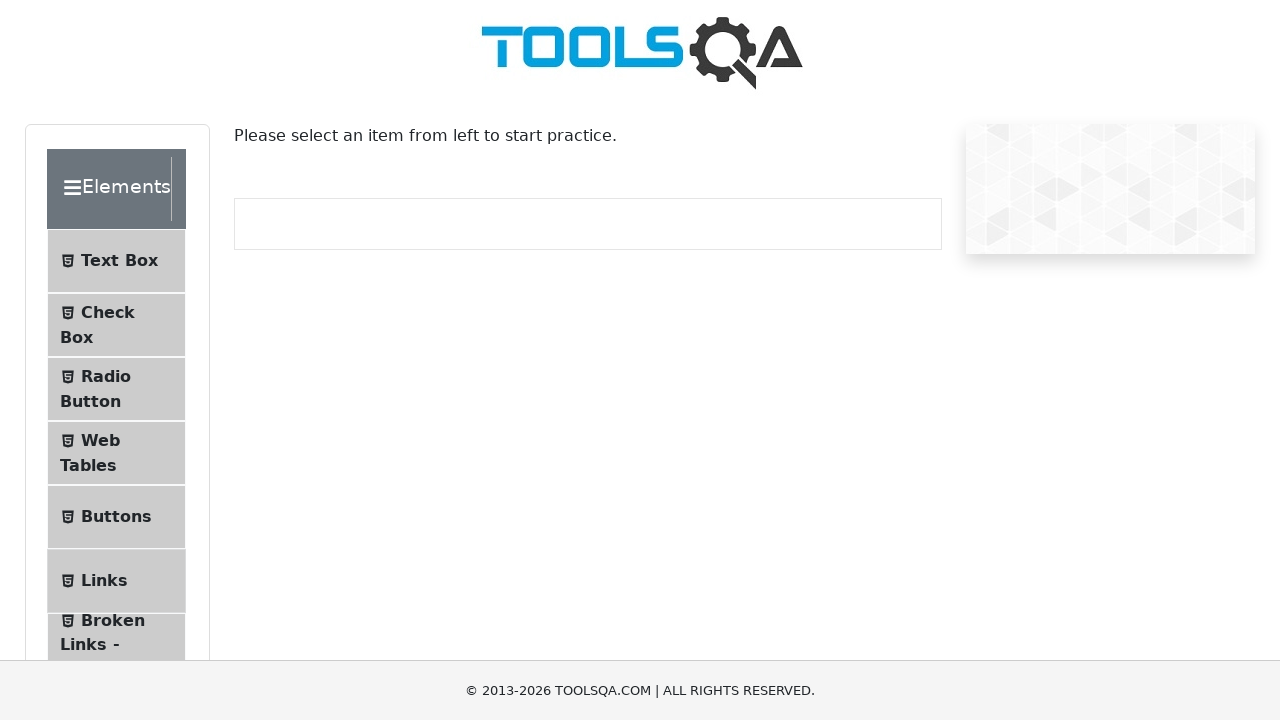

Clicked on Buttons menu item at (116, 517) on #item-4
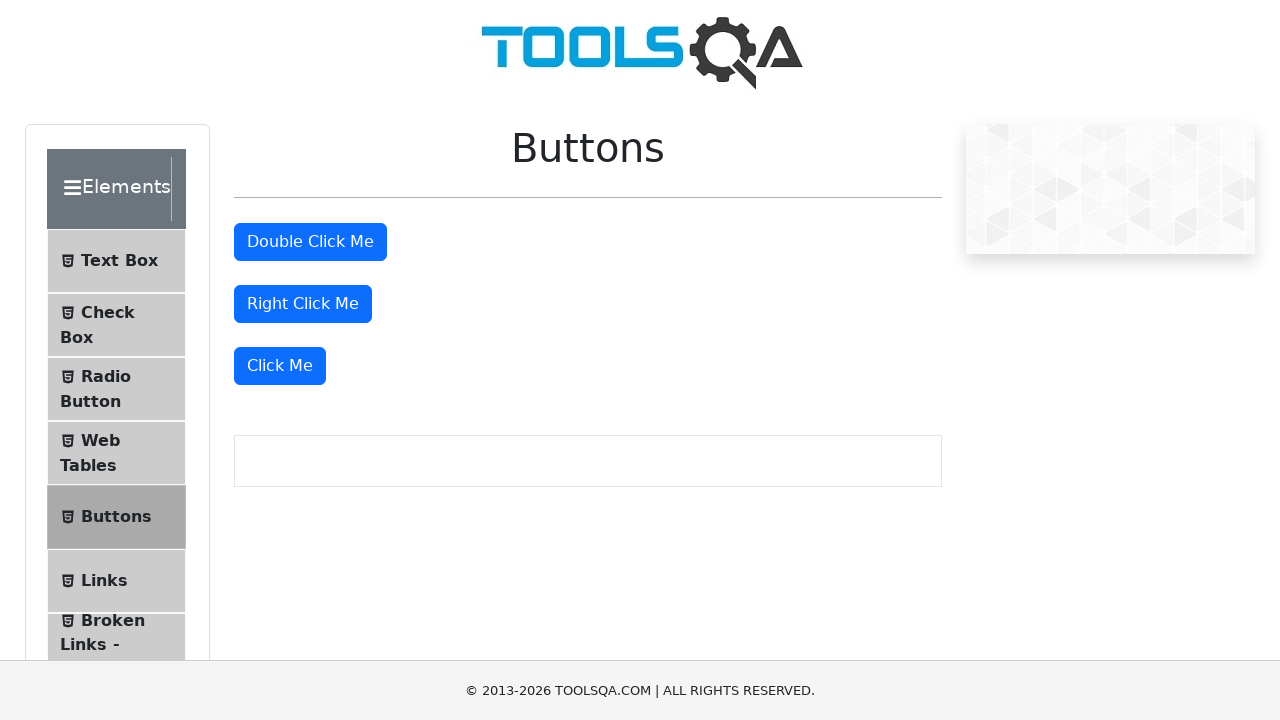

Double-clicked the double click button at (310, 242) on #doubleClickBtn
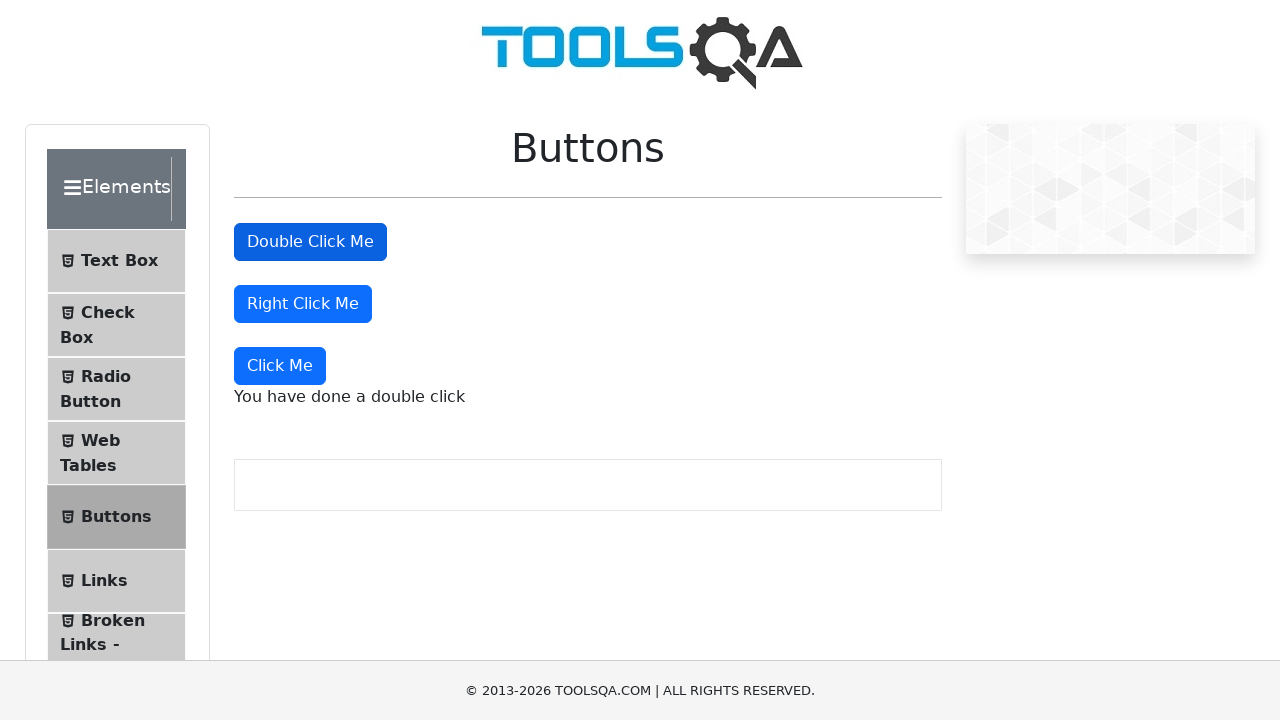

Right-clicked the right click button at (303, 304) on #rightClickBtn
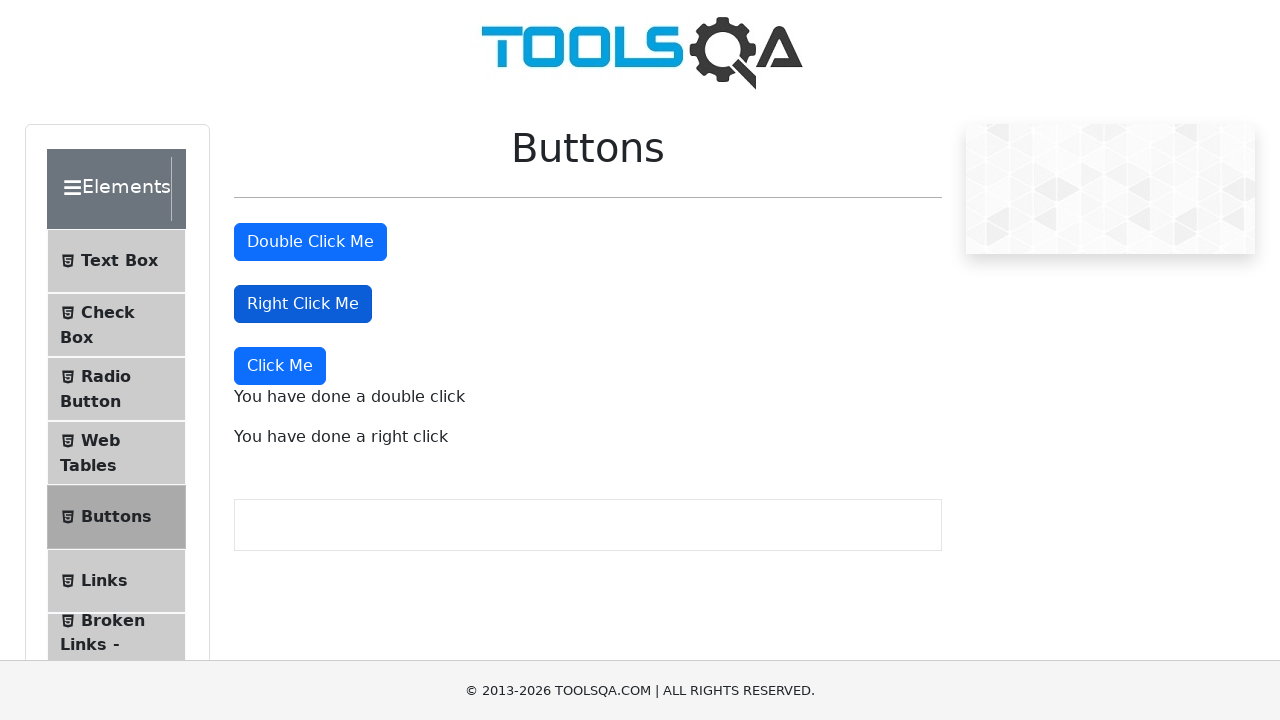

Single-clicked the Click Me button at (280, 366) on (//button[normalize-space()='Click Me'])[1]
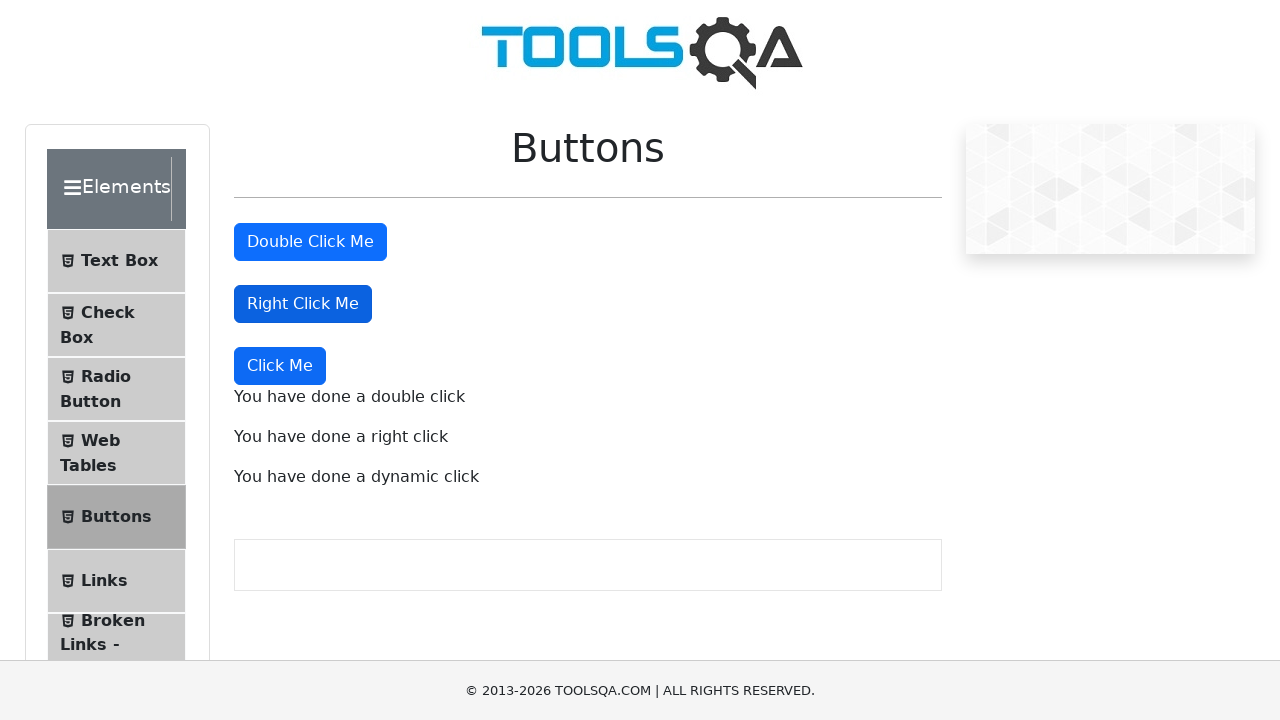

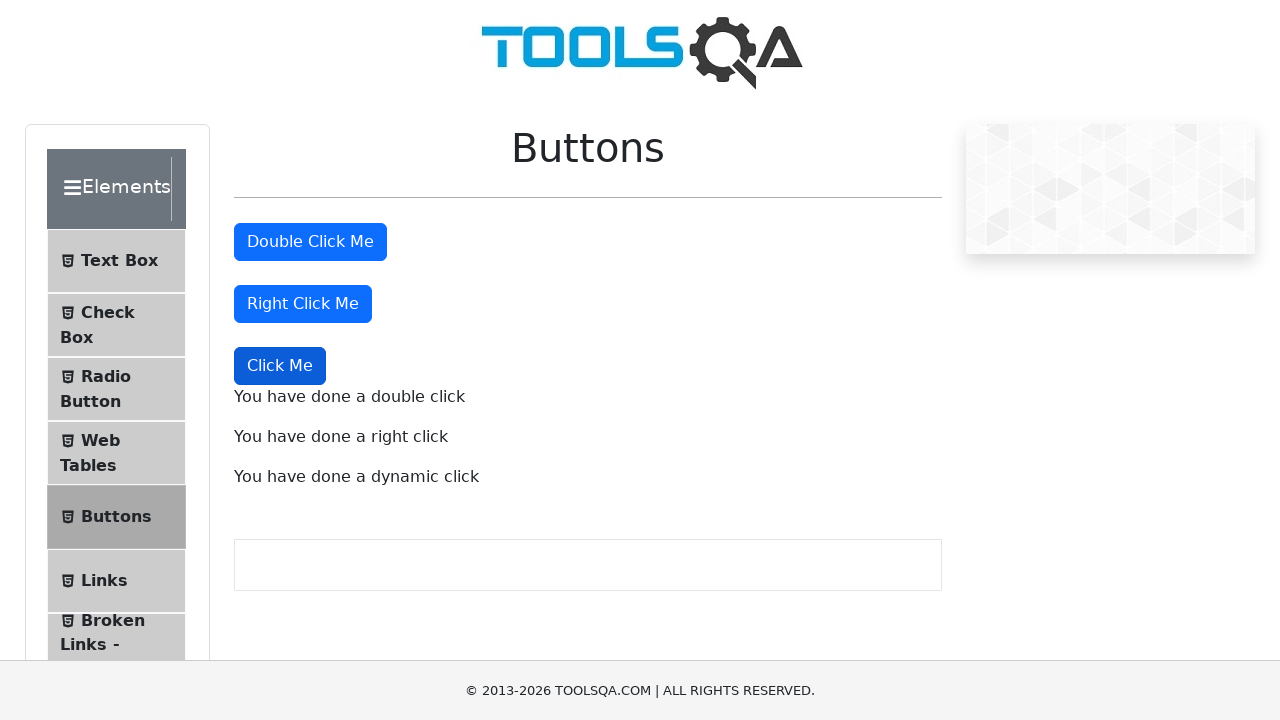